Hovers over the currency picker button to verify the tooltip hint displays correctly

Starting URL: https://booking.com

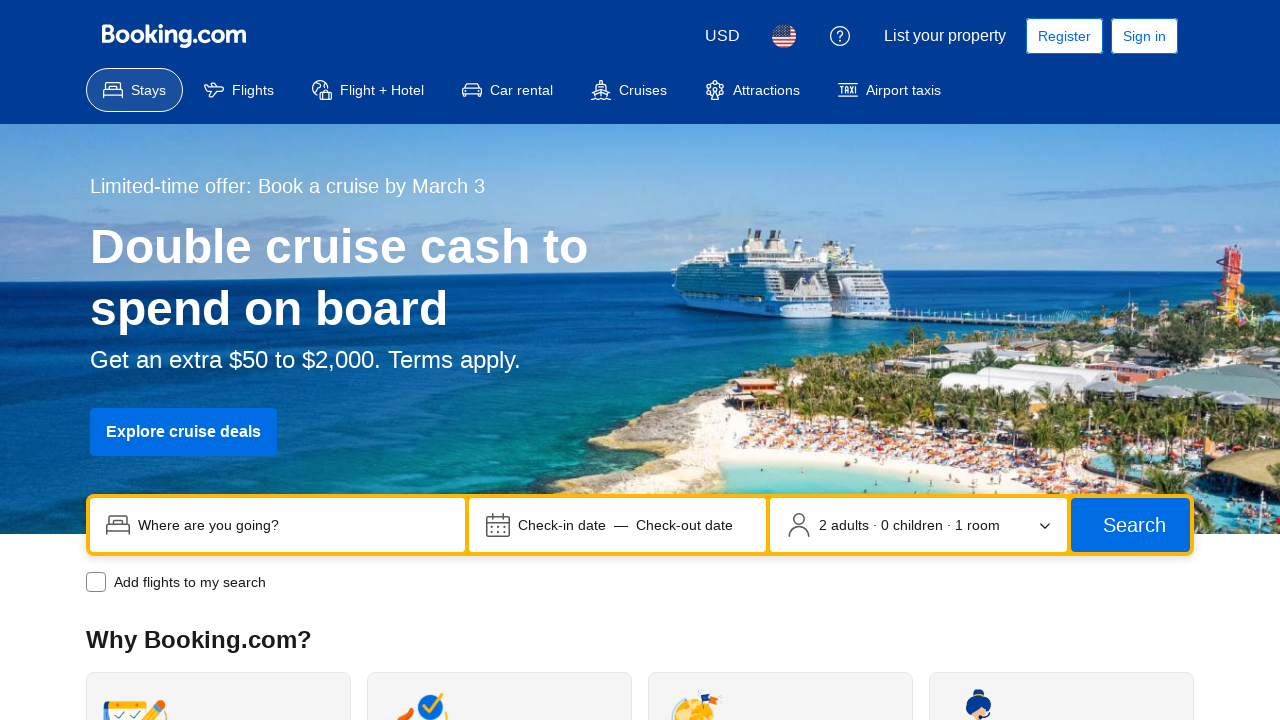

Sign-in alert not present, proceeding on //button[@aria-label='Dismiss sign-in info.']
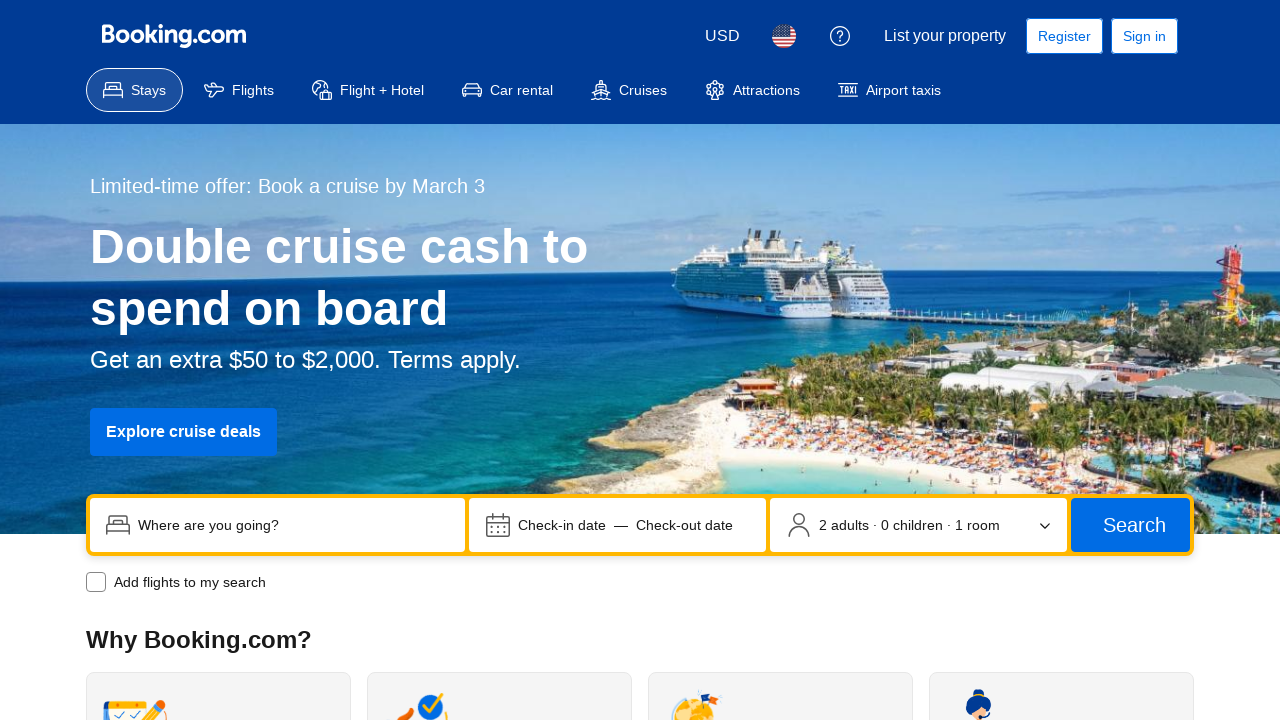

Hovered over currency picker button at (722, 36) on xpath=//button[@data-testid='header-currency-picker-trigger']
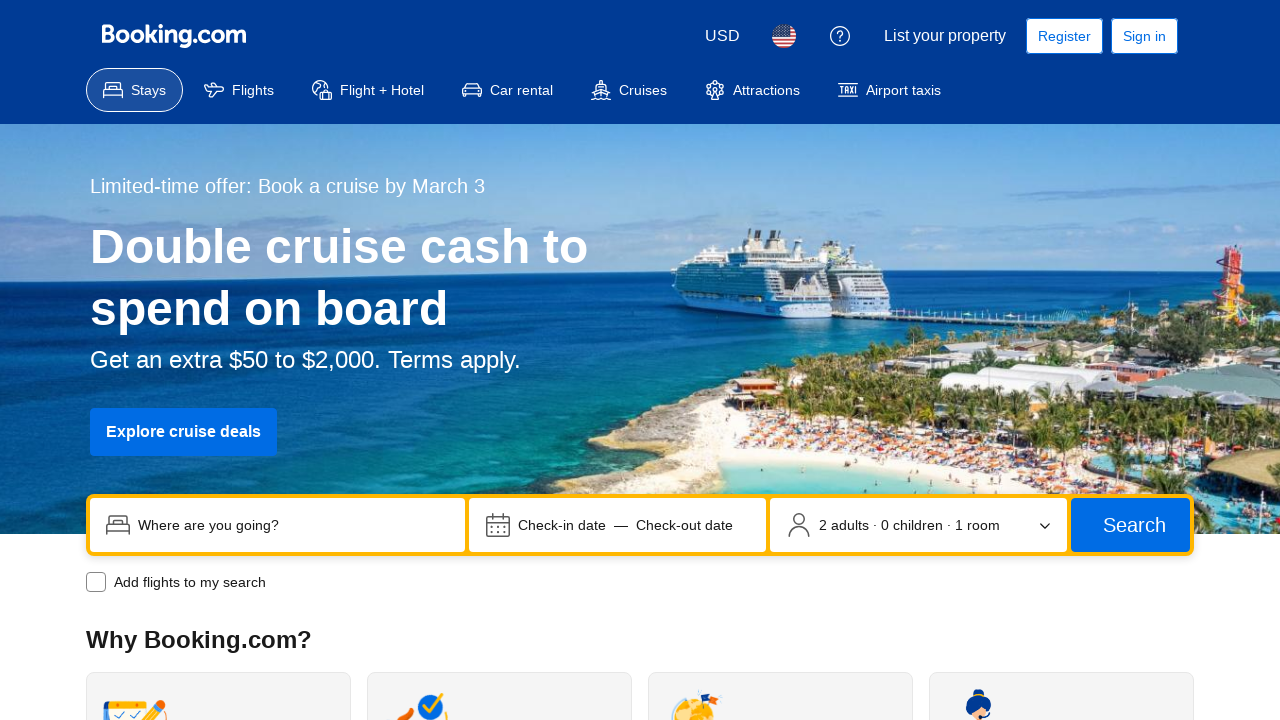

Currency hint tooltip 'Select your currency' appeared
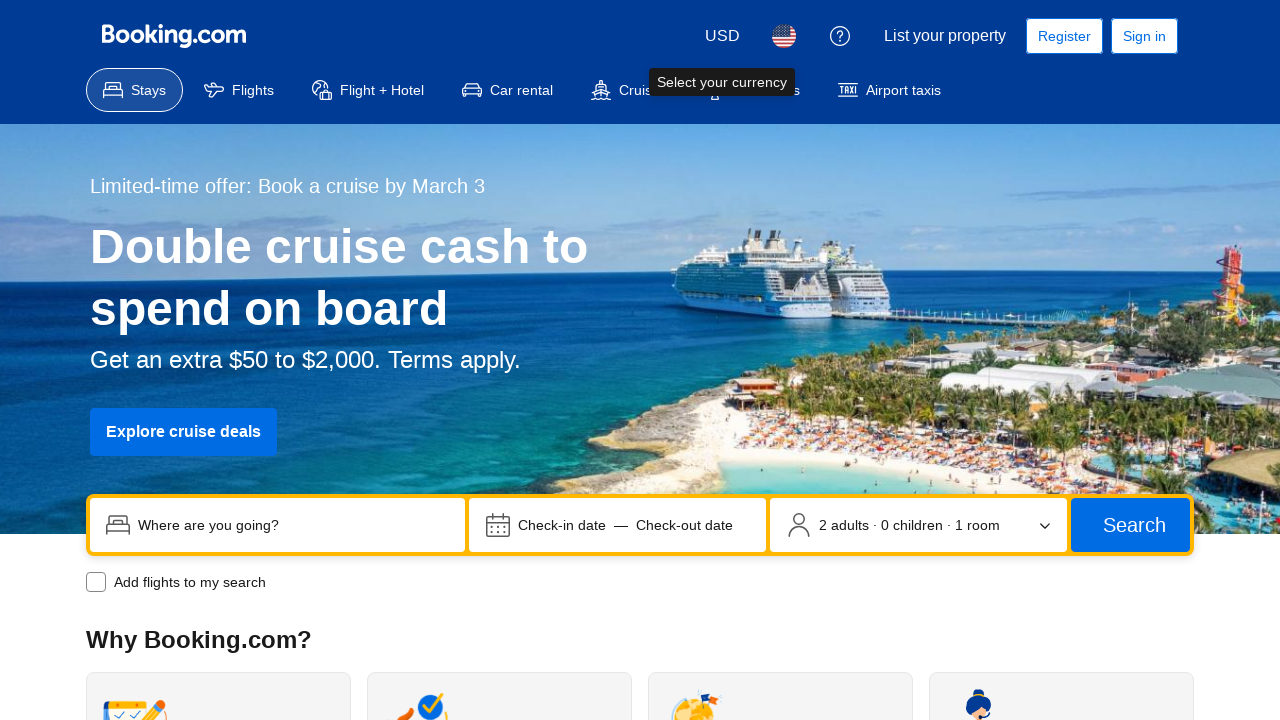

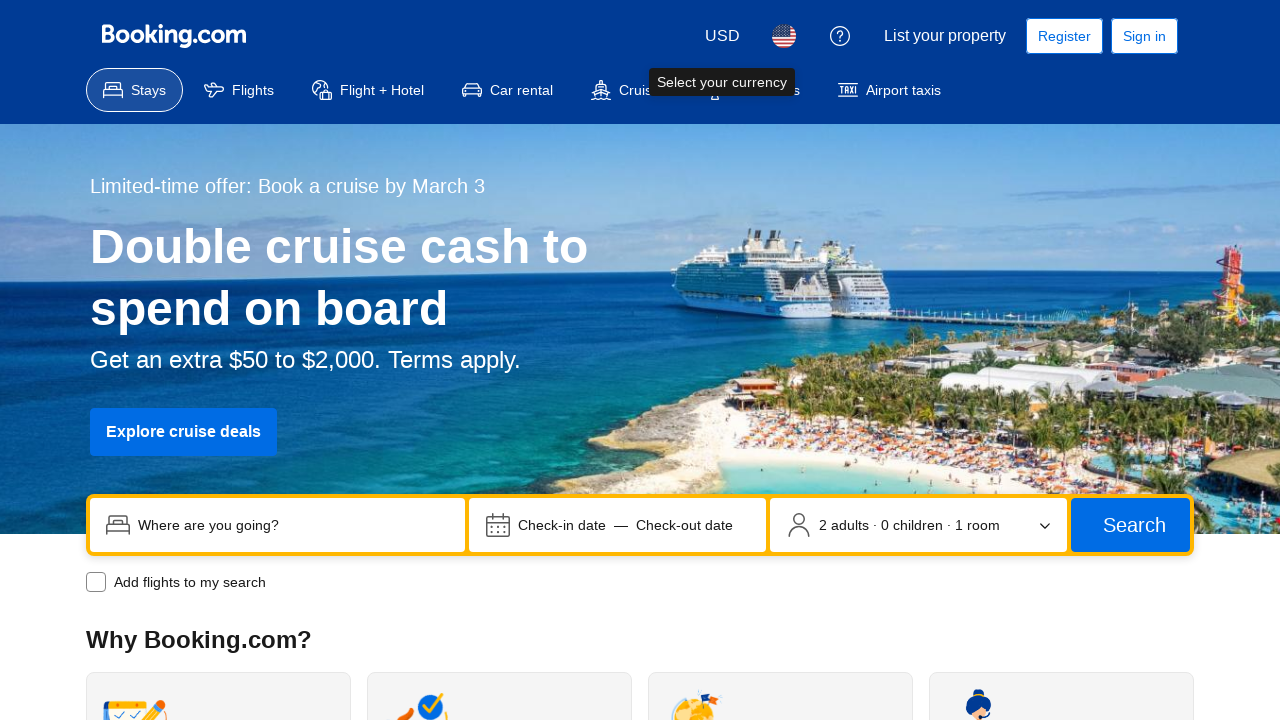